Navigates through the NC DMV appointment booking system, selecting appointment type and location, then viewing available time slots

Starting URL: https://skiptheline.ncdot.gov

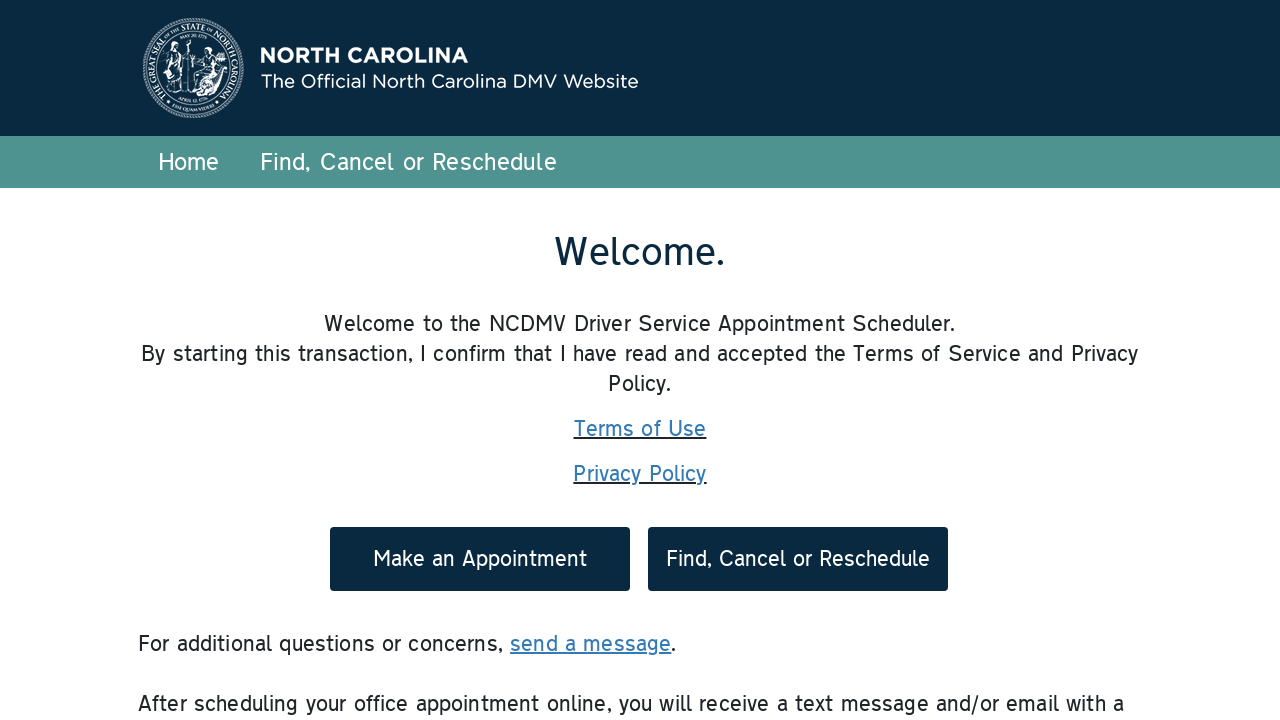

Make an Appointment button selector appeared
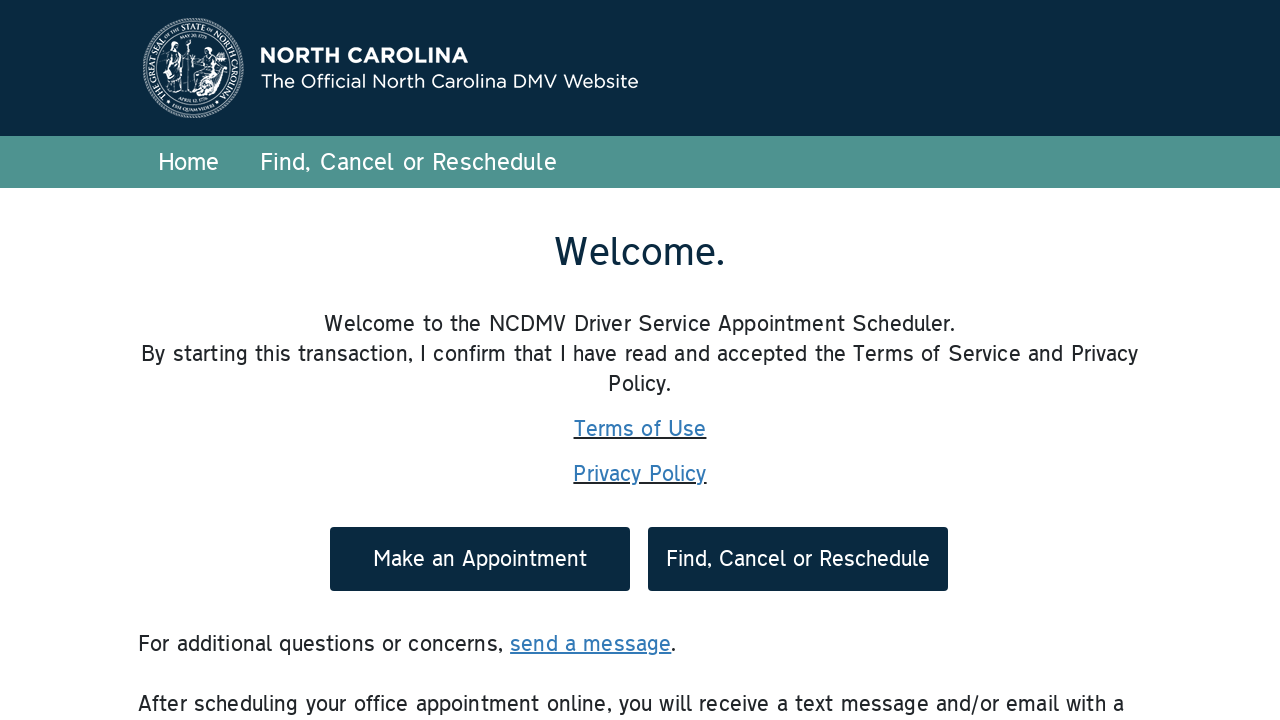

Clicked Make an Appointment button at (480, 559) on #cmdMakeAppt
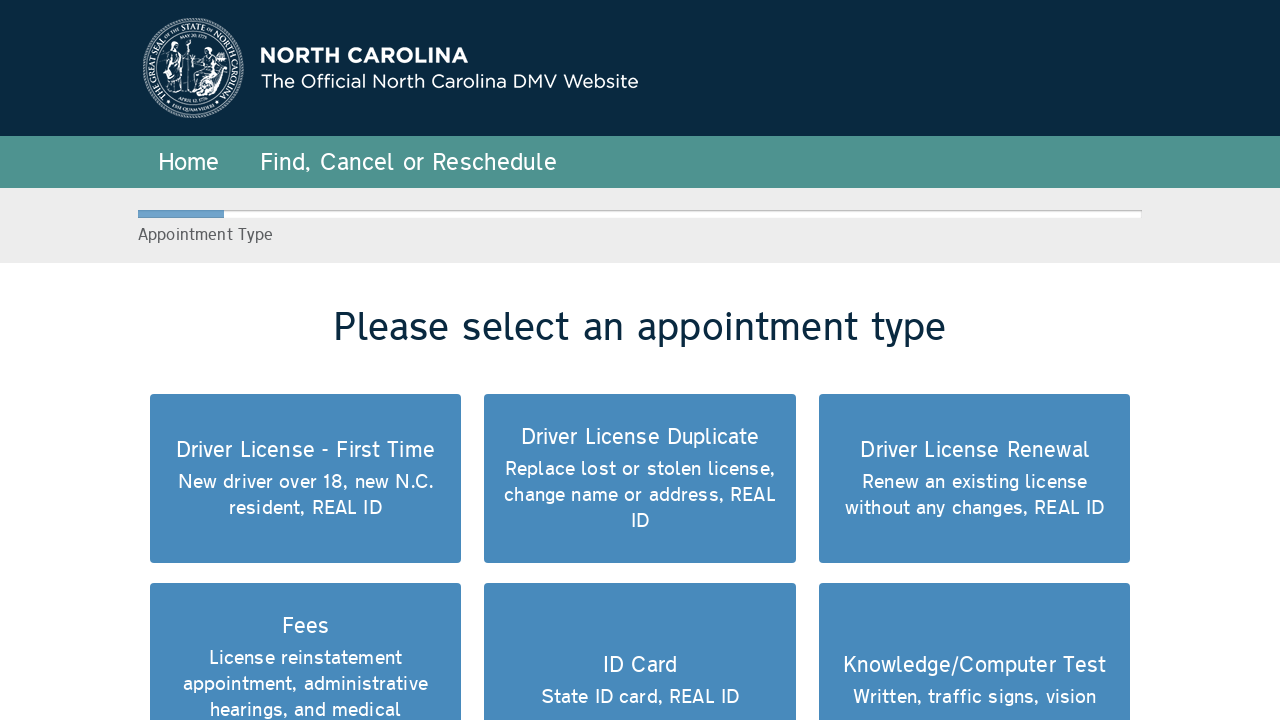

Appointment type 'Driver License - First Time' button appeared
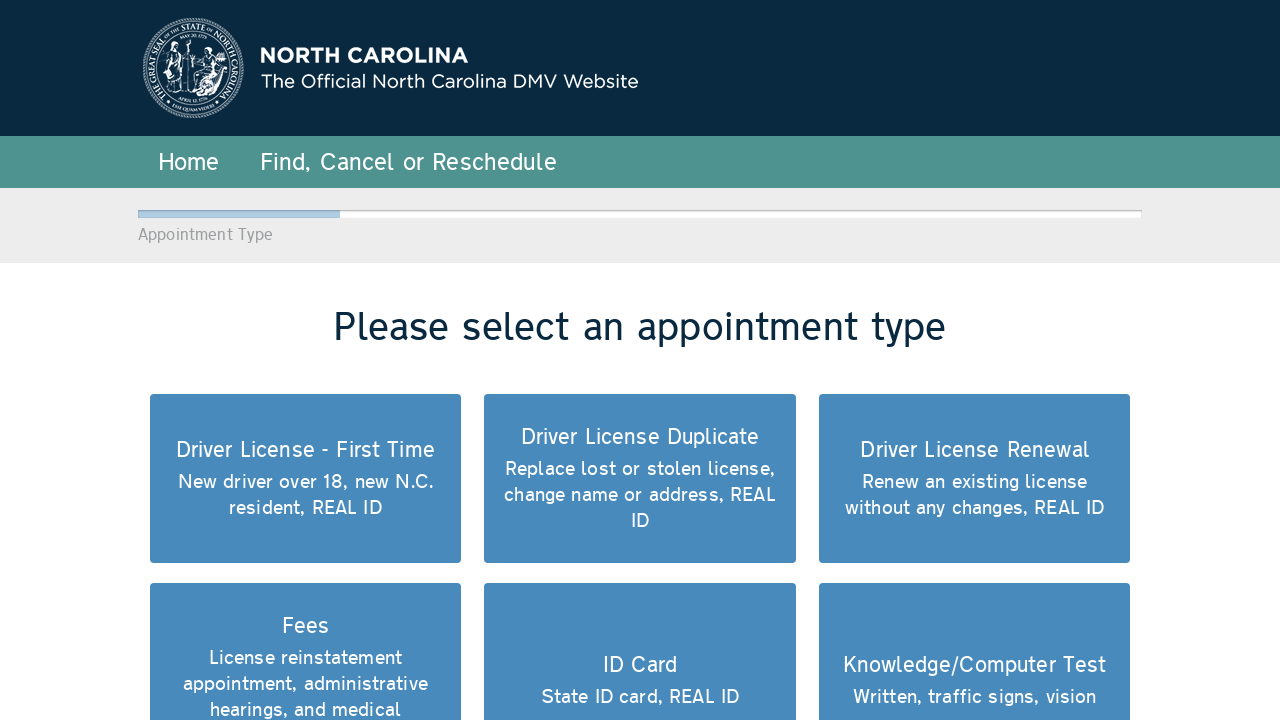

Selected appointment type 'Driver License - First Time' at (305, 479) on //div[contains(@class, 'QflowObjectItem') and .//div[contains(text(), 'Driver Li
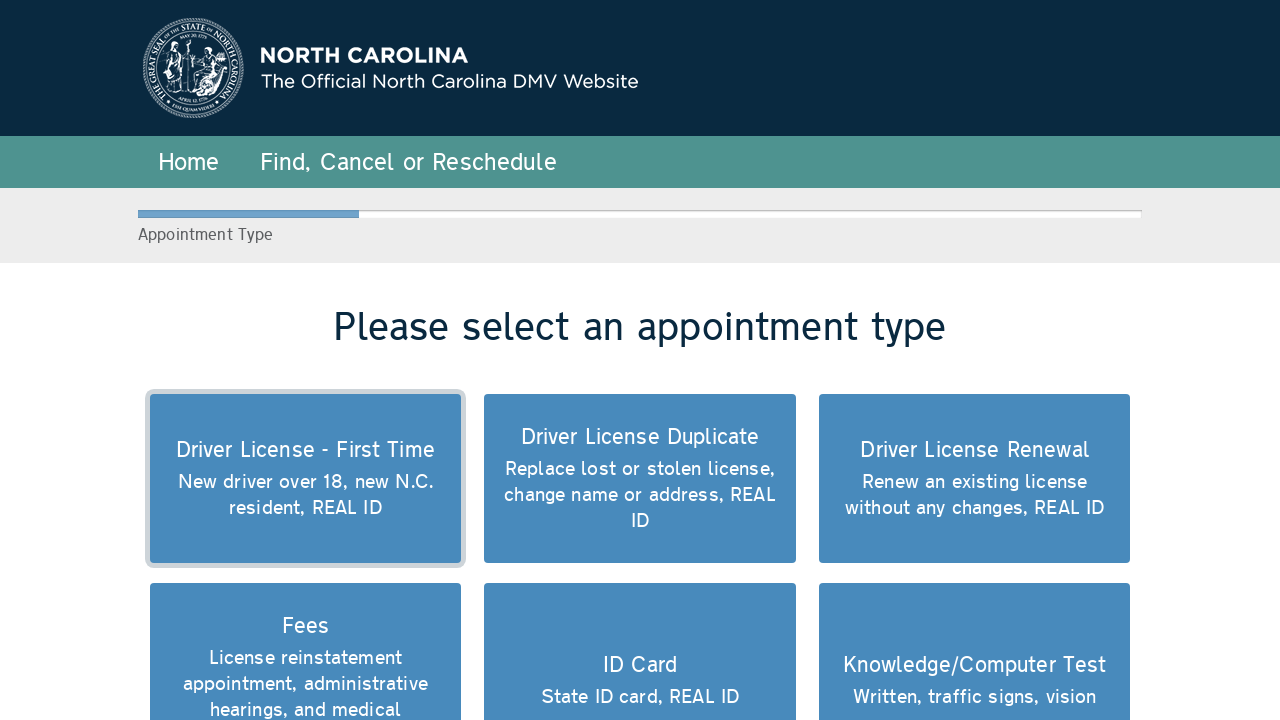

Location selection buttons appeared
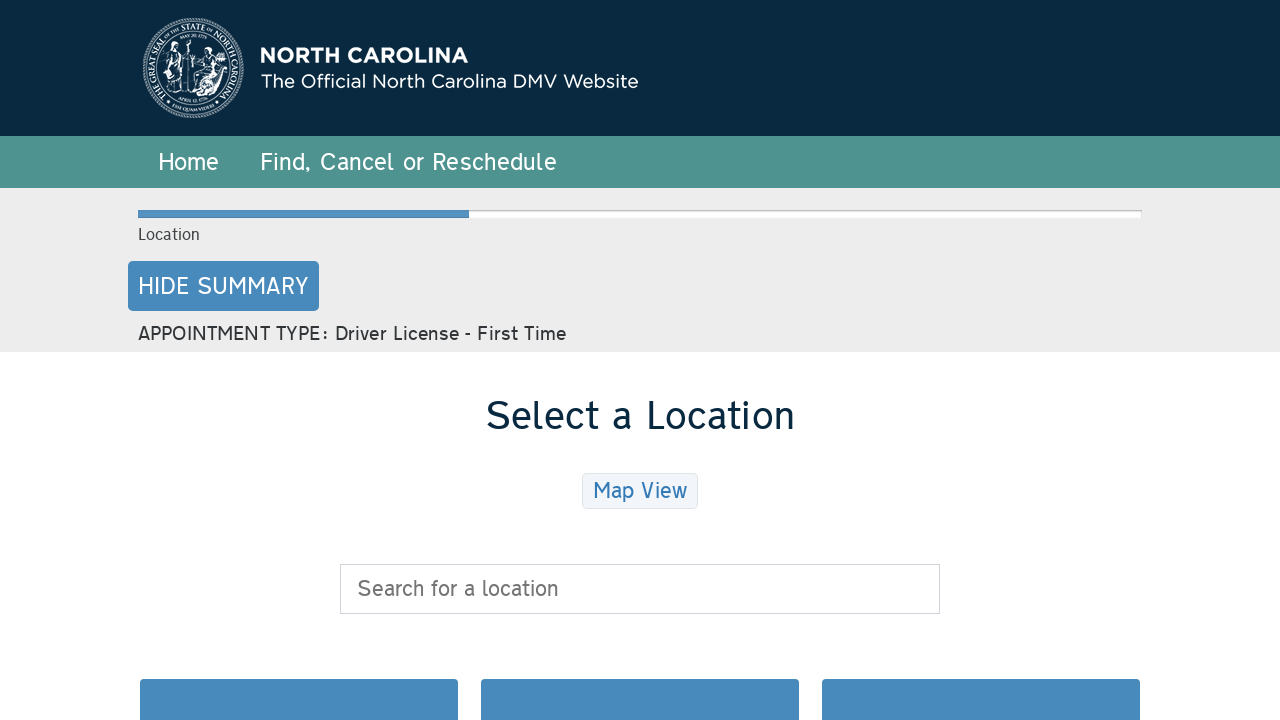

Found 96 location buttons available
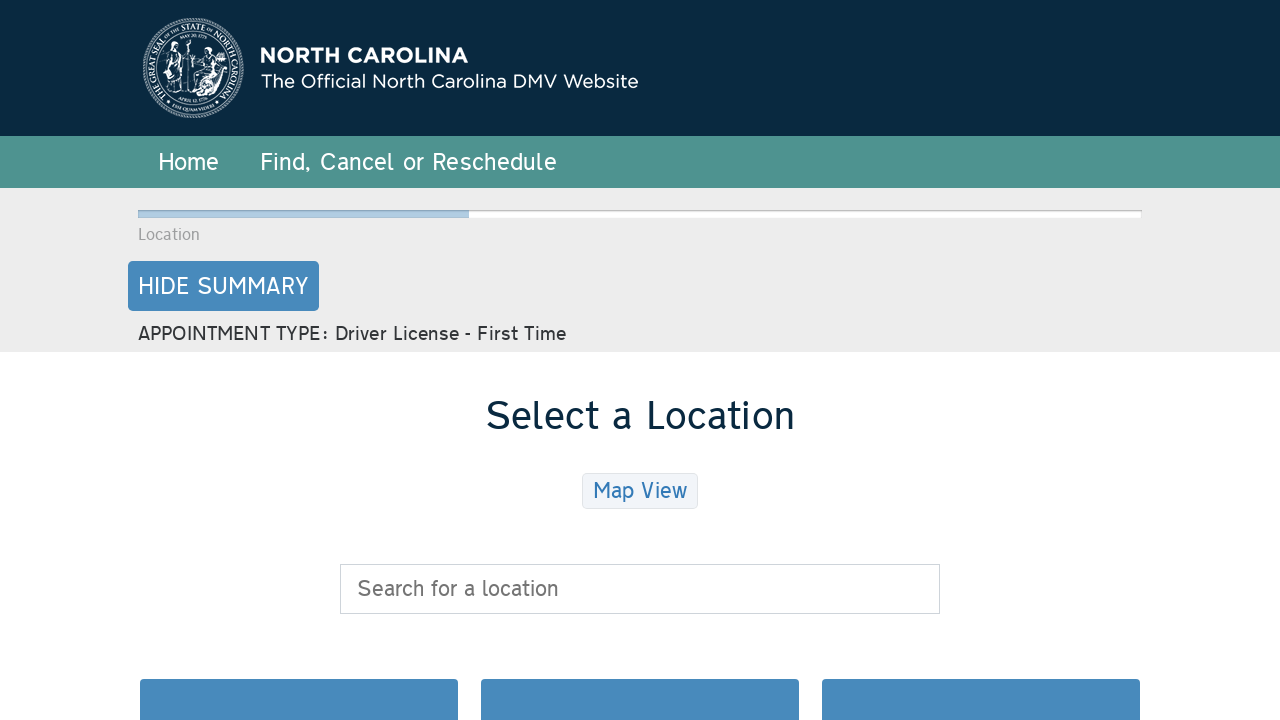

Clicked location button 1
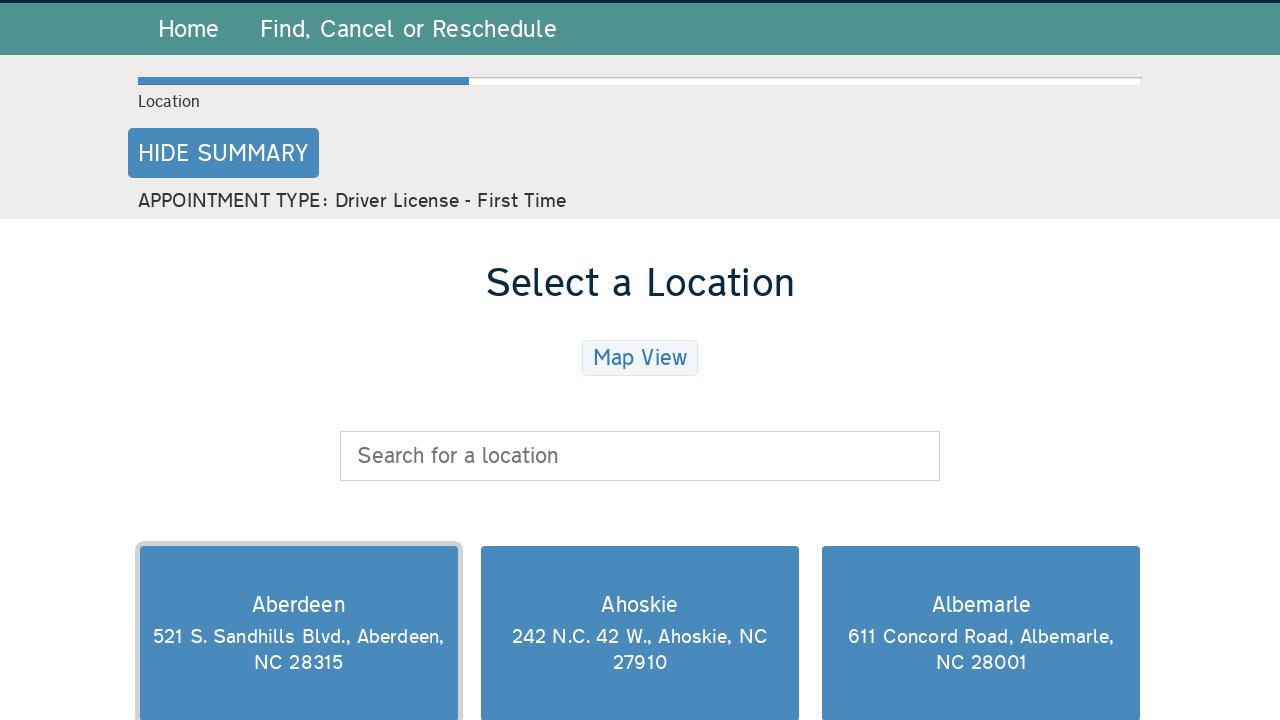

Time slot container loaded for location 1
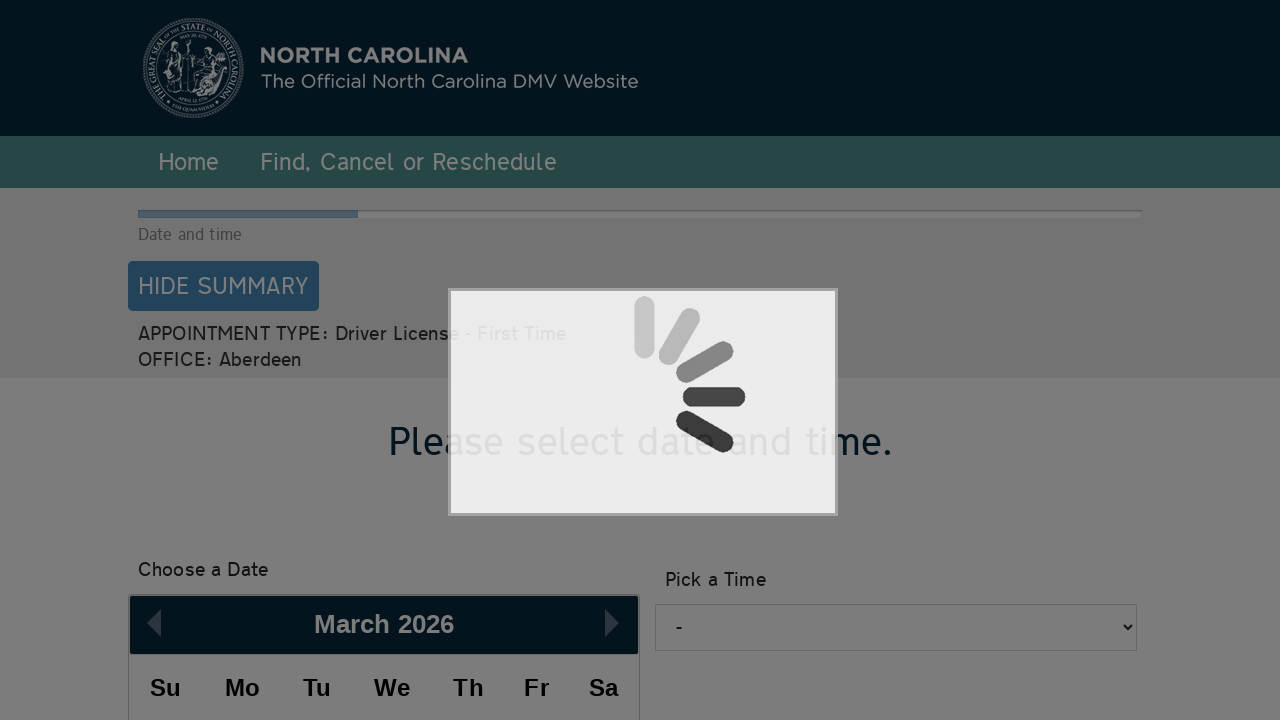

No time slots available for location 1
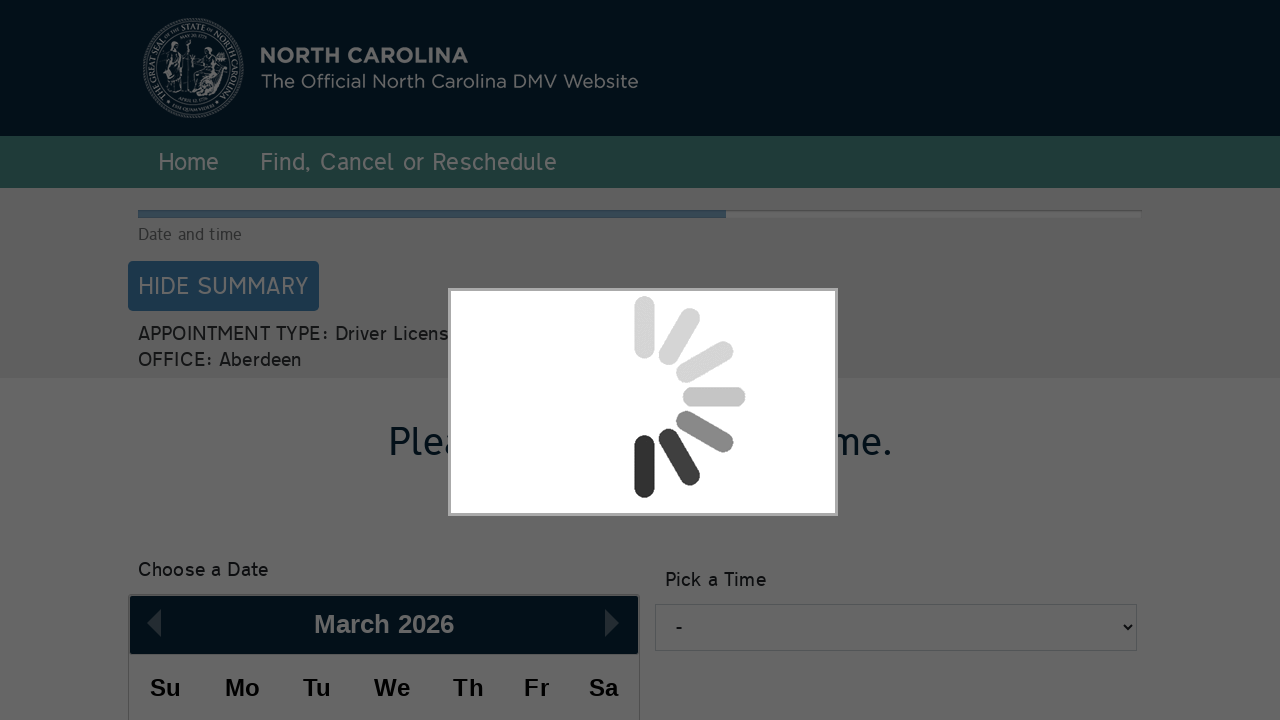

Navigated back to location selection after viewing location 1
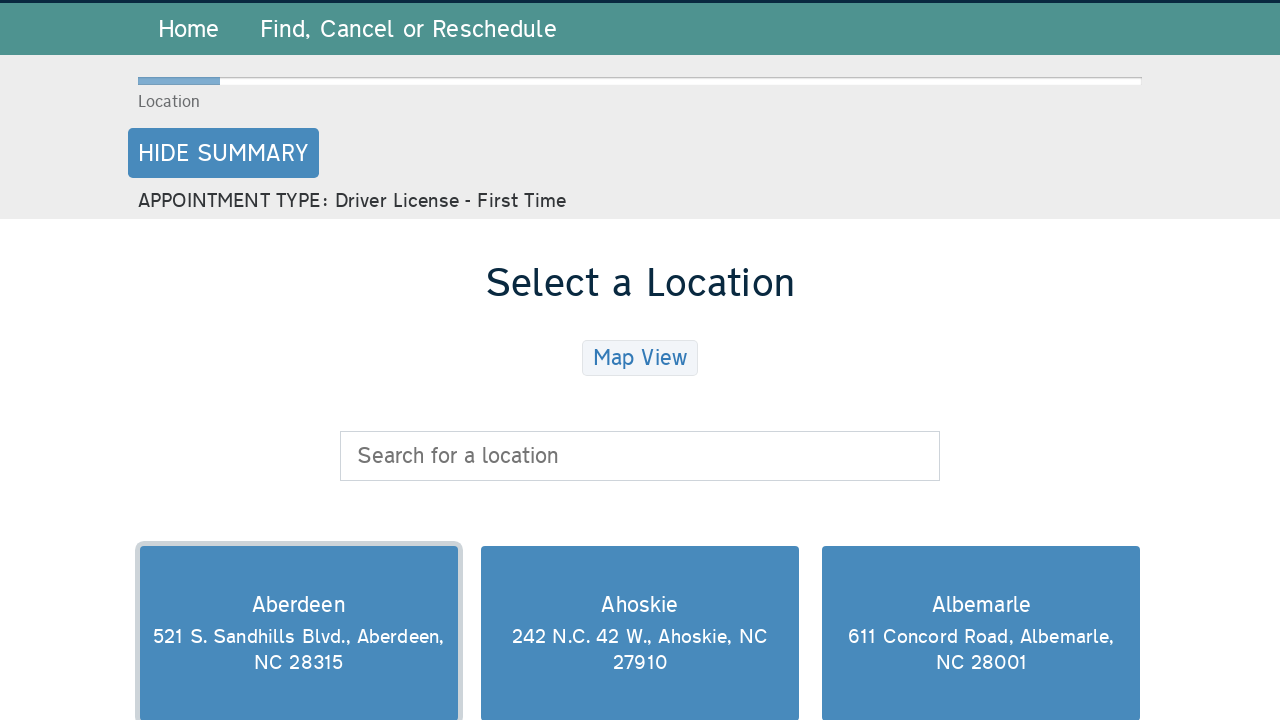

Location selection buttons reappeared
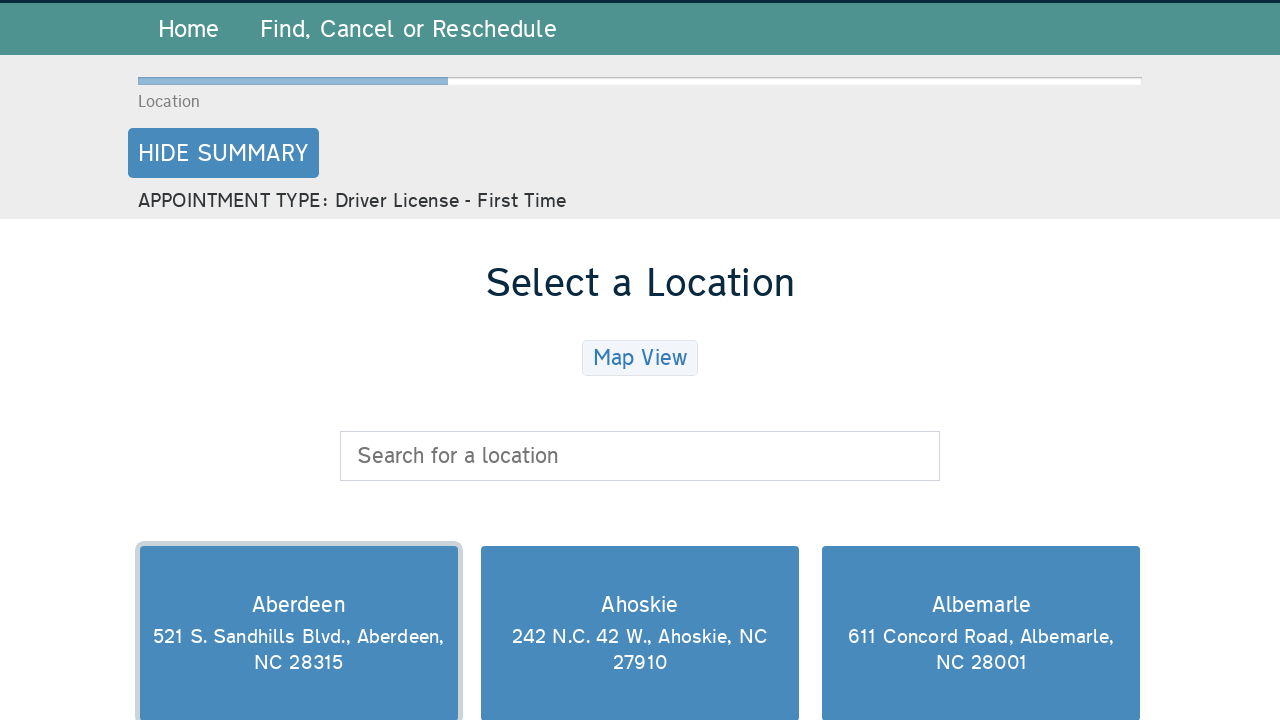

Clicked location button 2
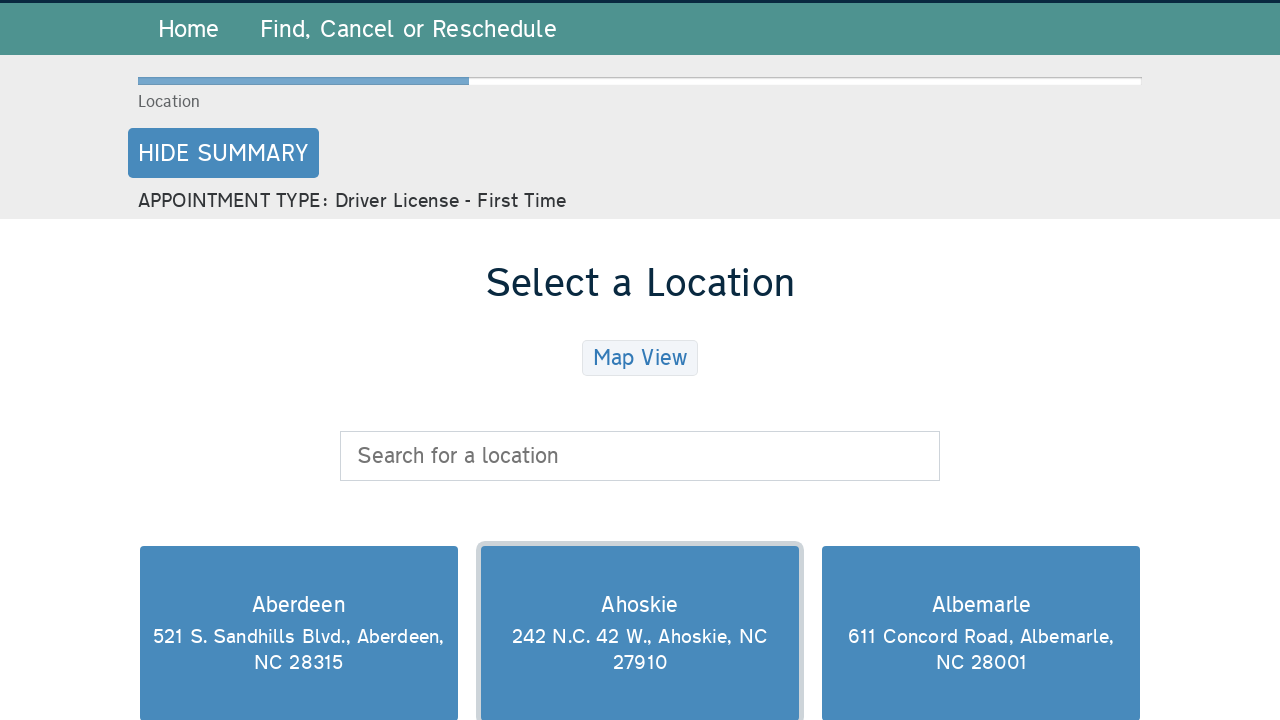

Time slot container loaded for location 2
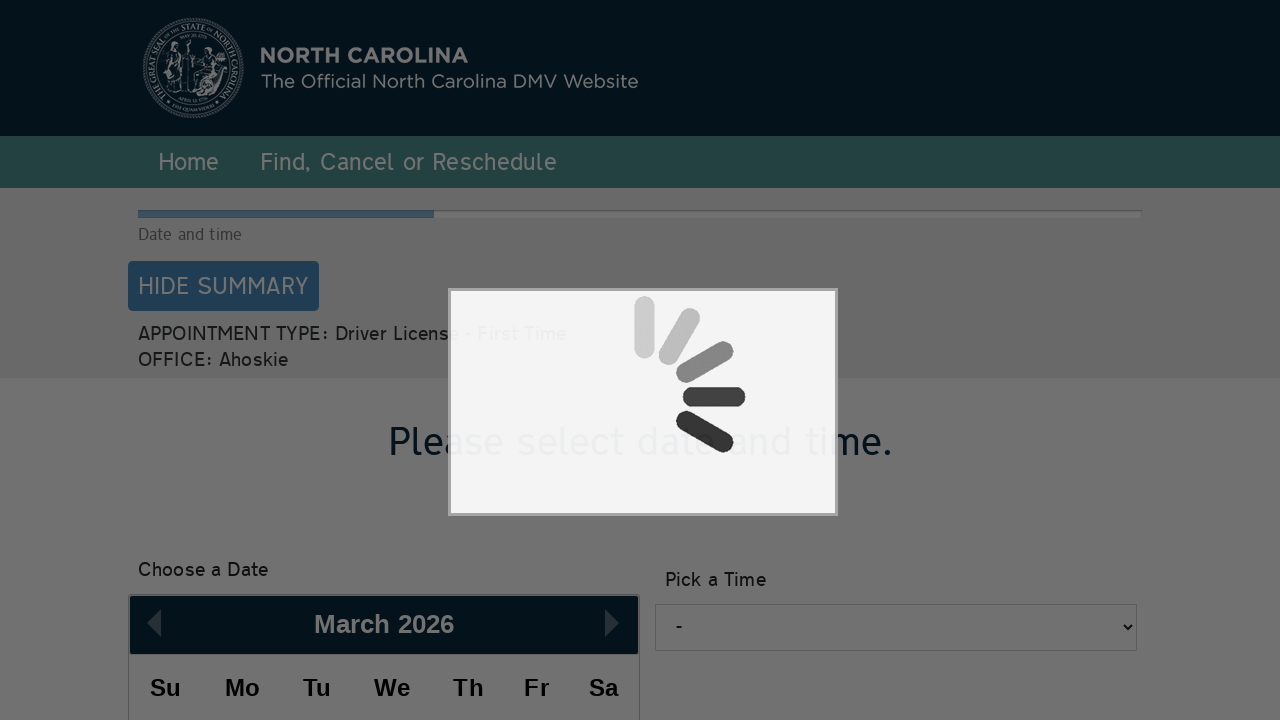

No time slots available for location 2
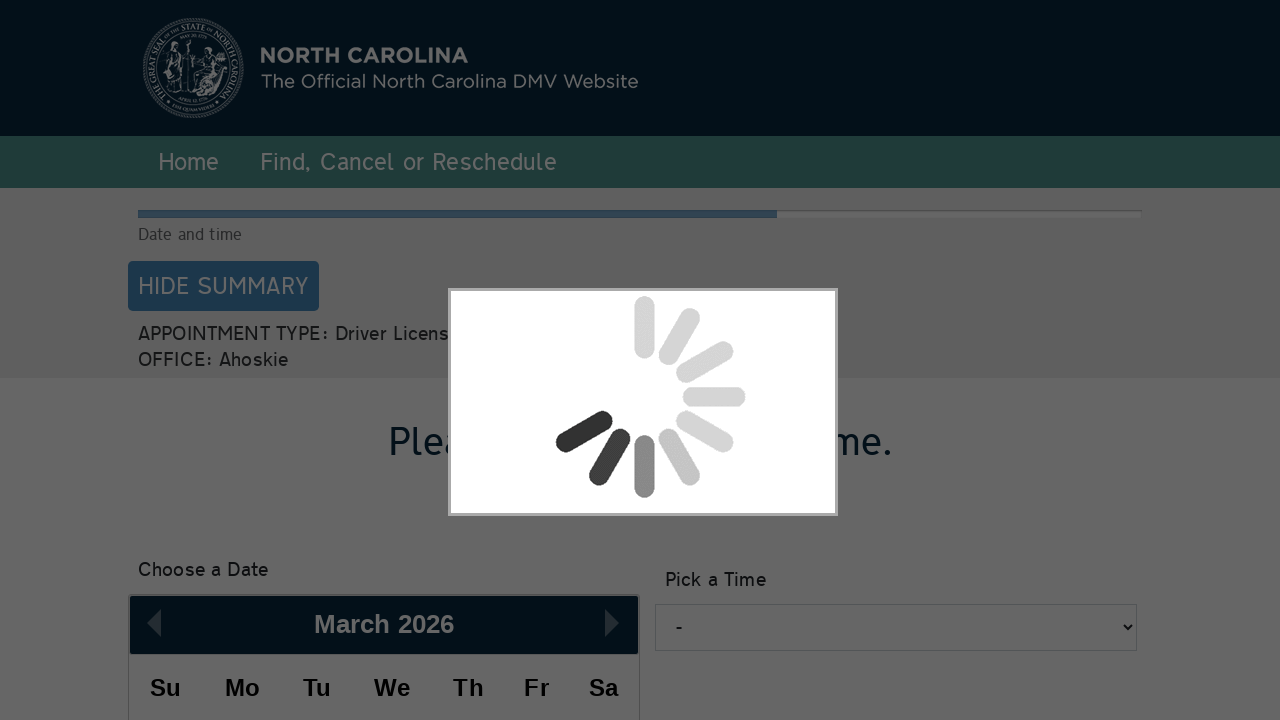

Navigated back to location selection after viewing location 2
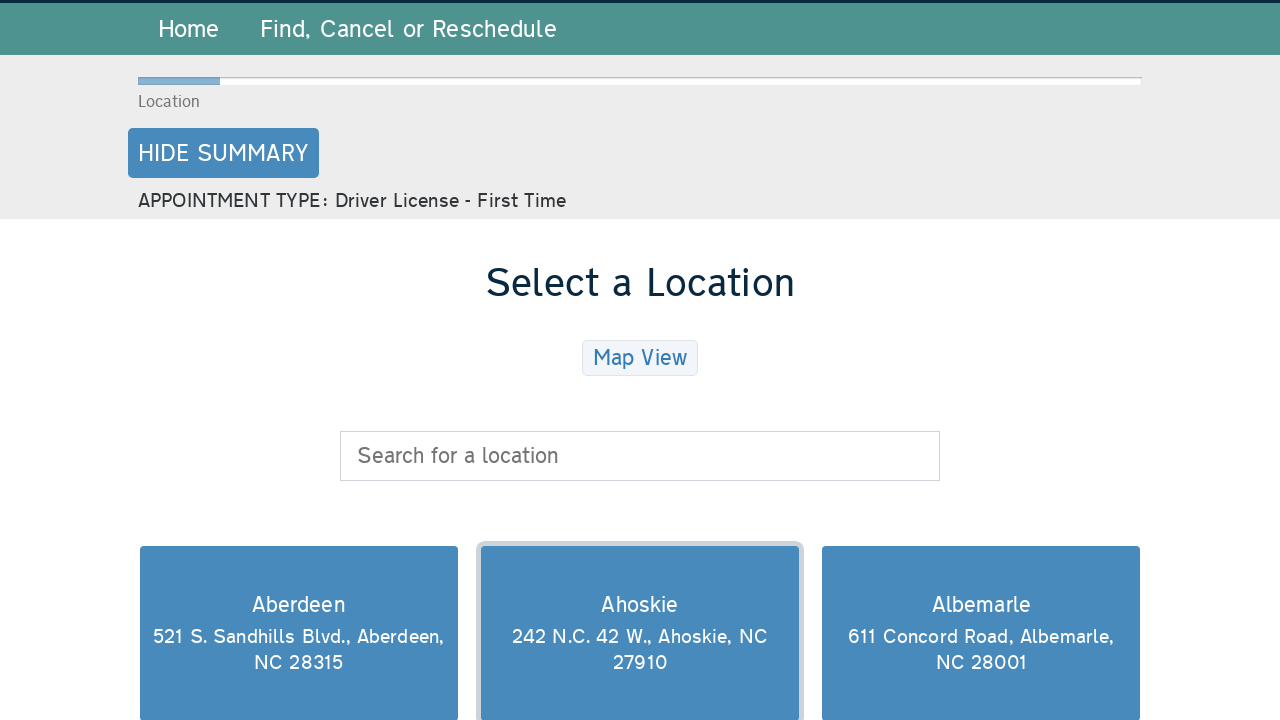

Location selection buttons reappeared
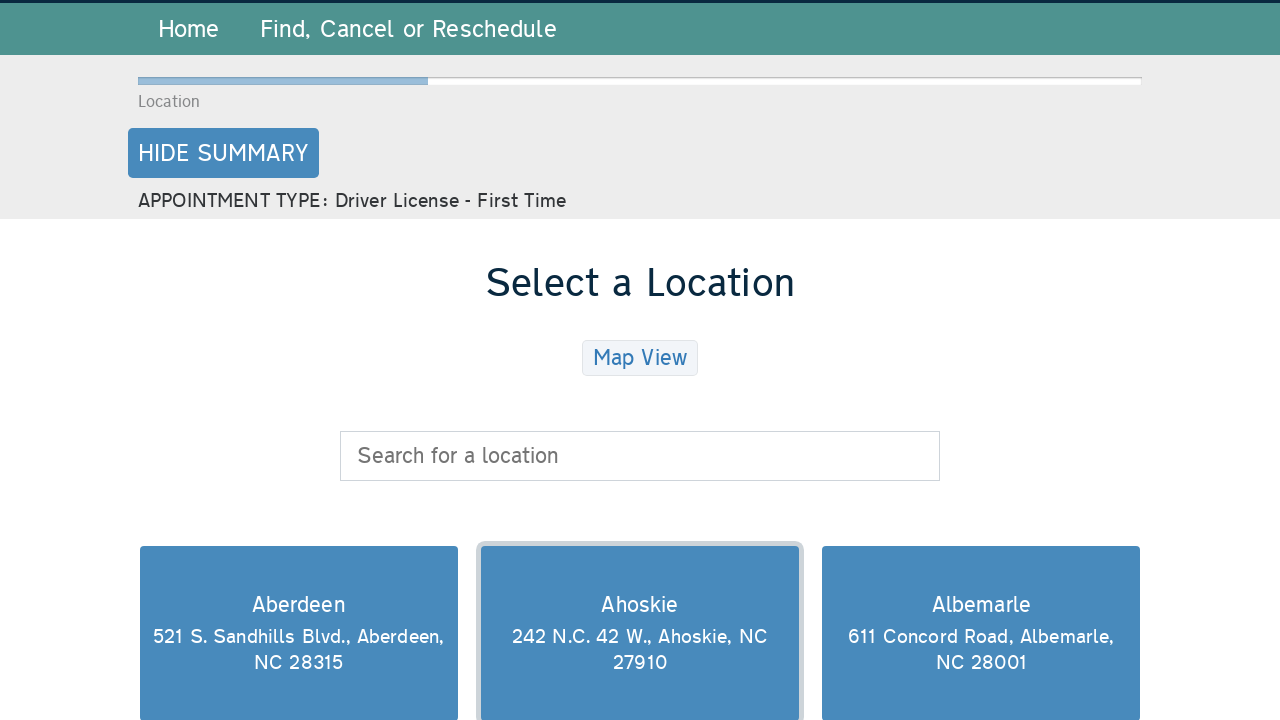

Clicked location button 3
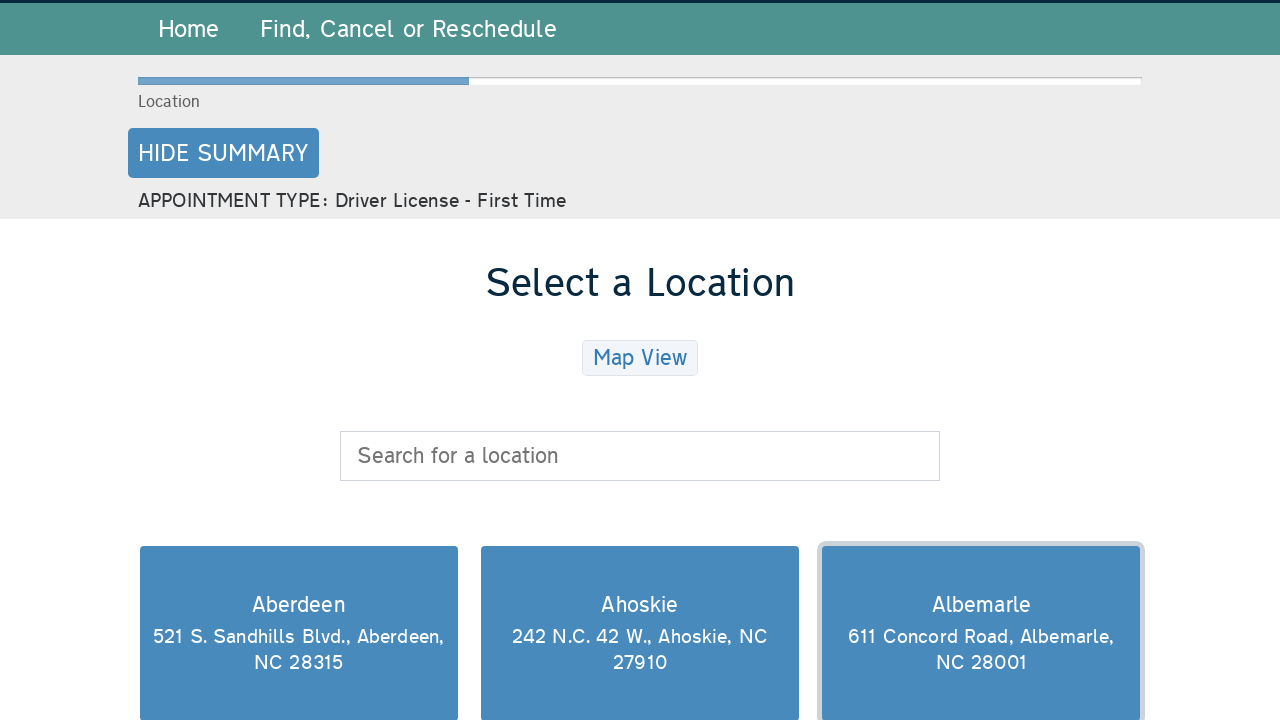

Time slot container loaded for location 3
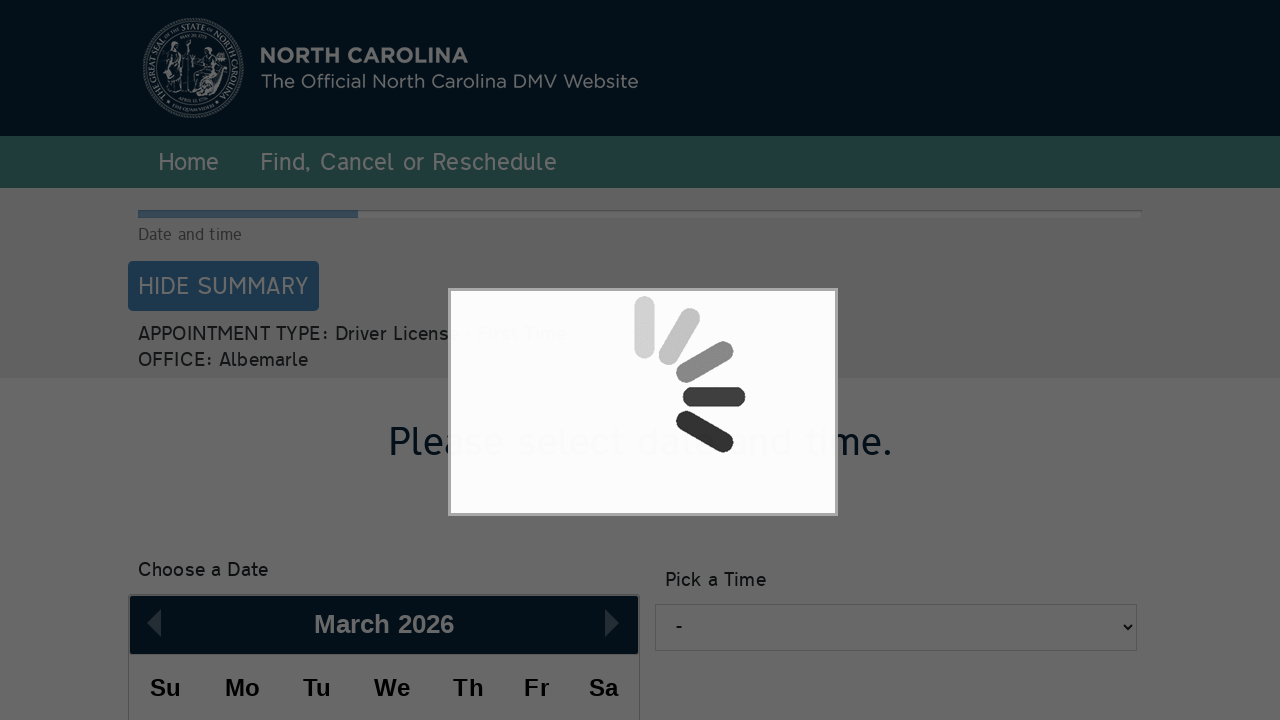

No time slots available for location 3
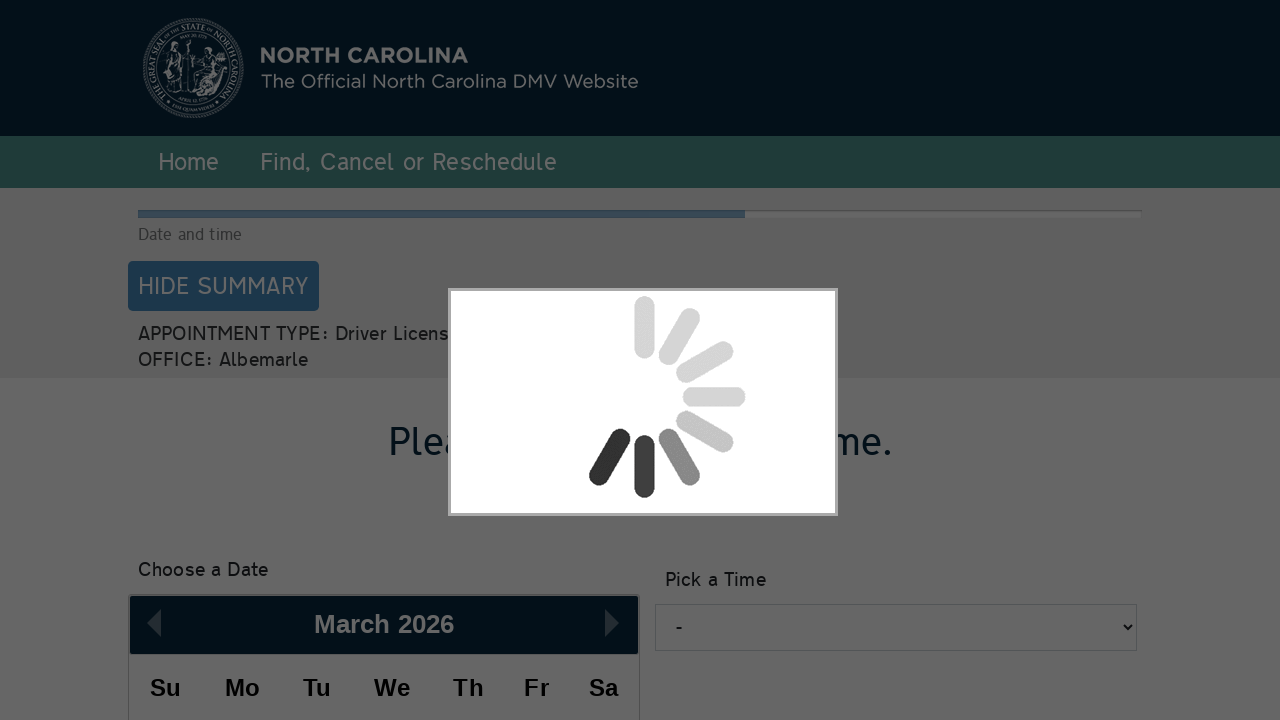

Navigated back to location selection after viewing location 3
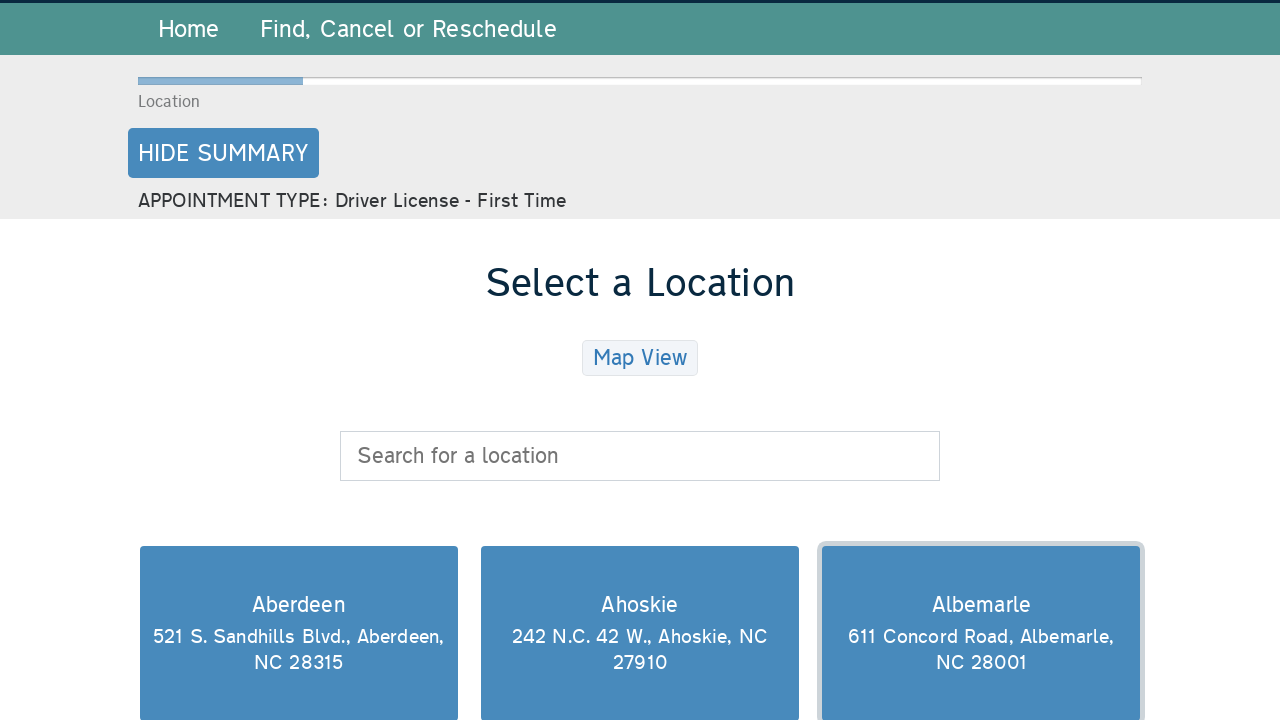

Location selection buttons reappeared
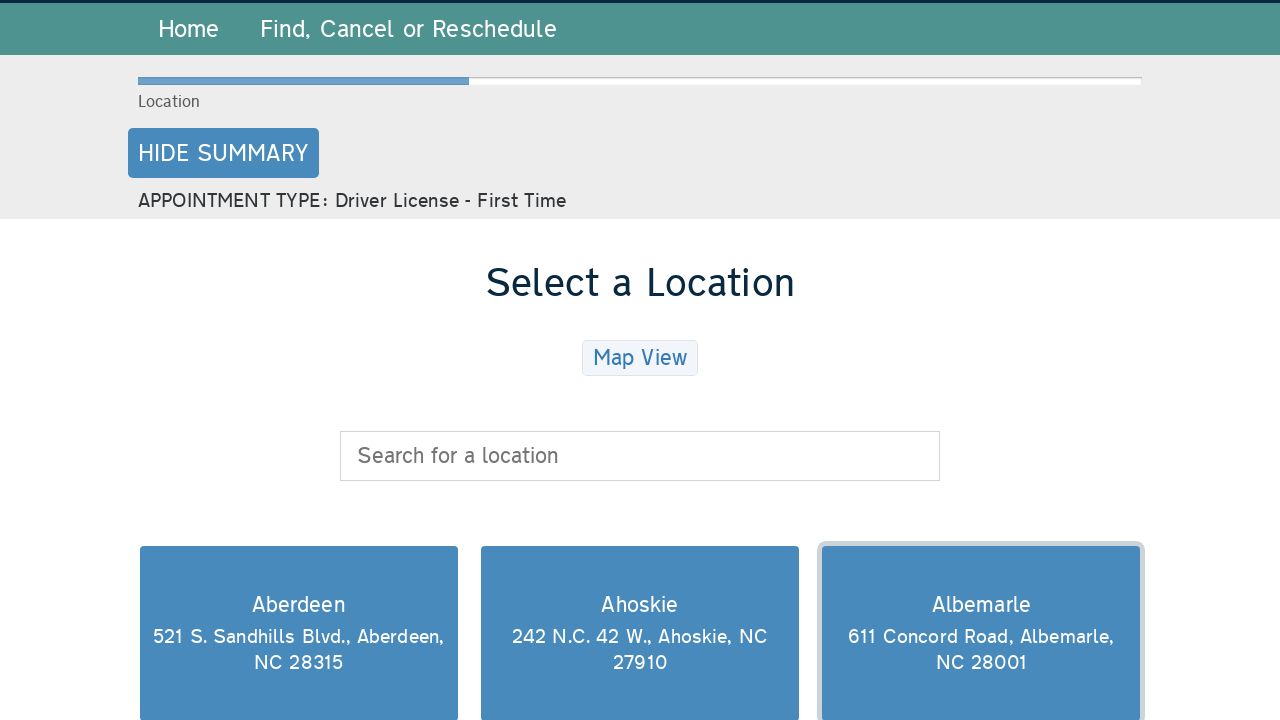

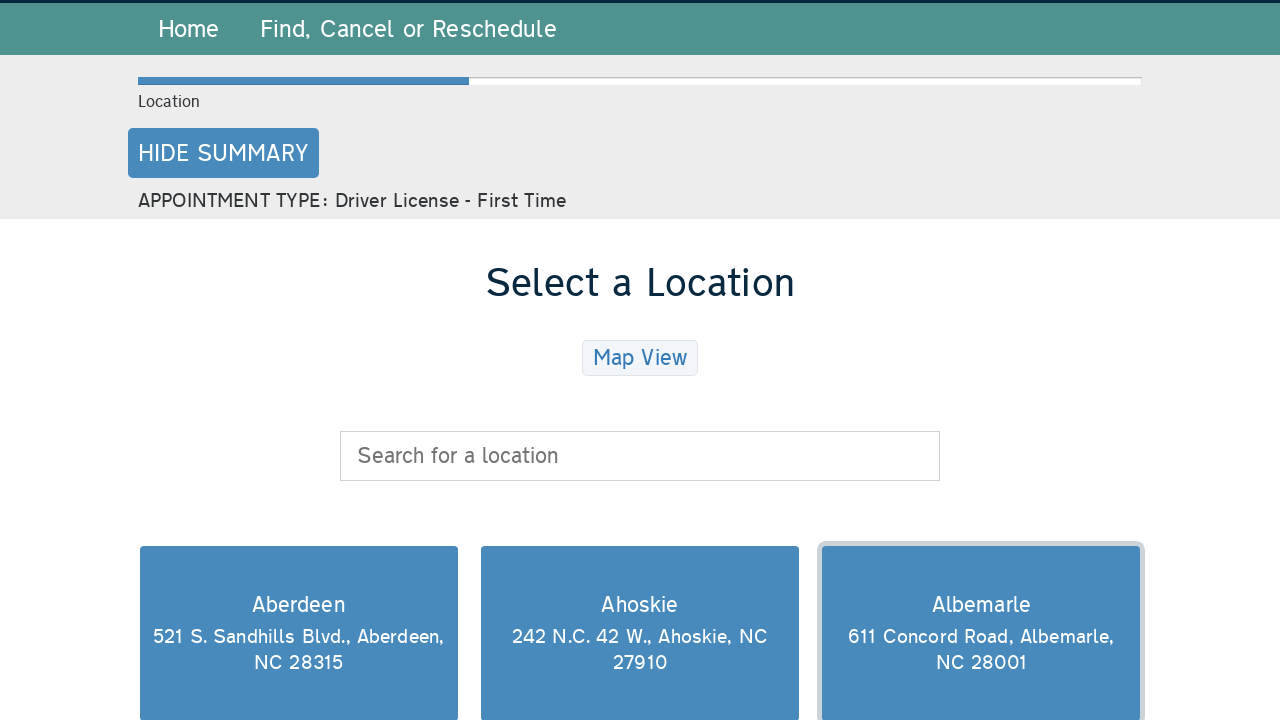